Tests decrementing an input value using the arrow down key and verifies the value becomes -1

Starting URL: https://the-internet.herokuapp.com/inputs

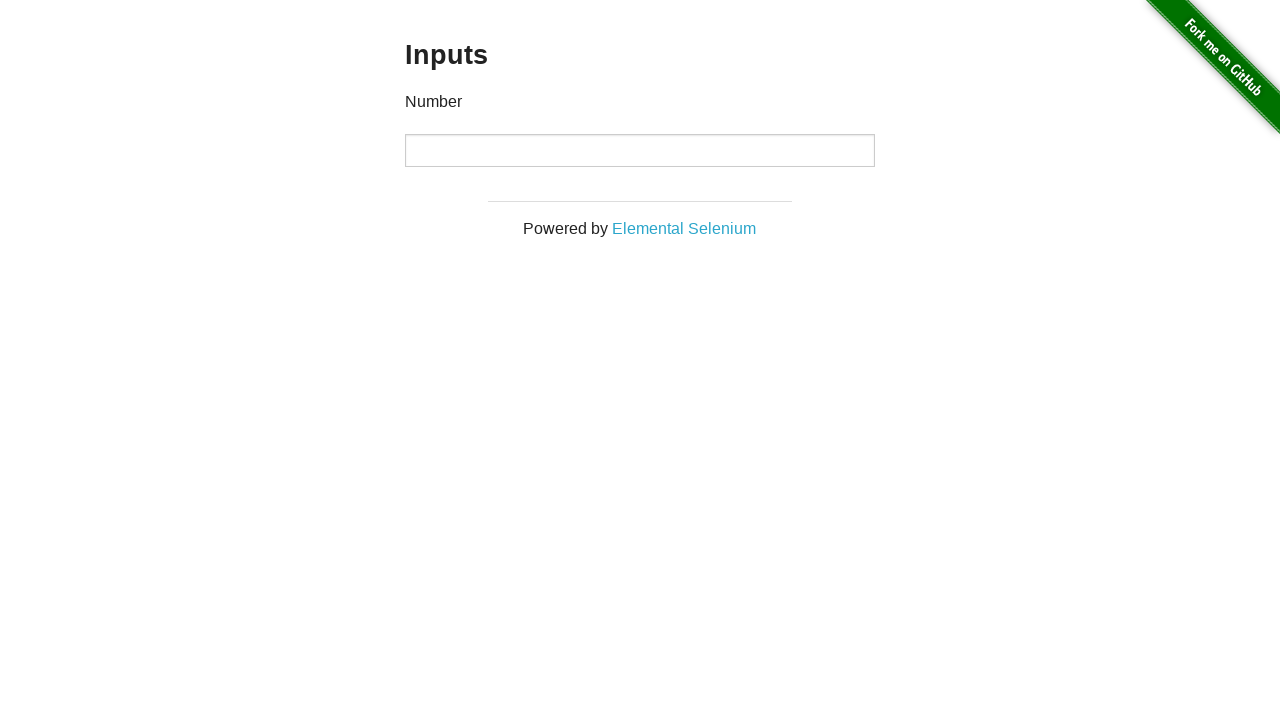

Clicked on the number input field at (640, 150) on input[type='number']
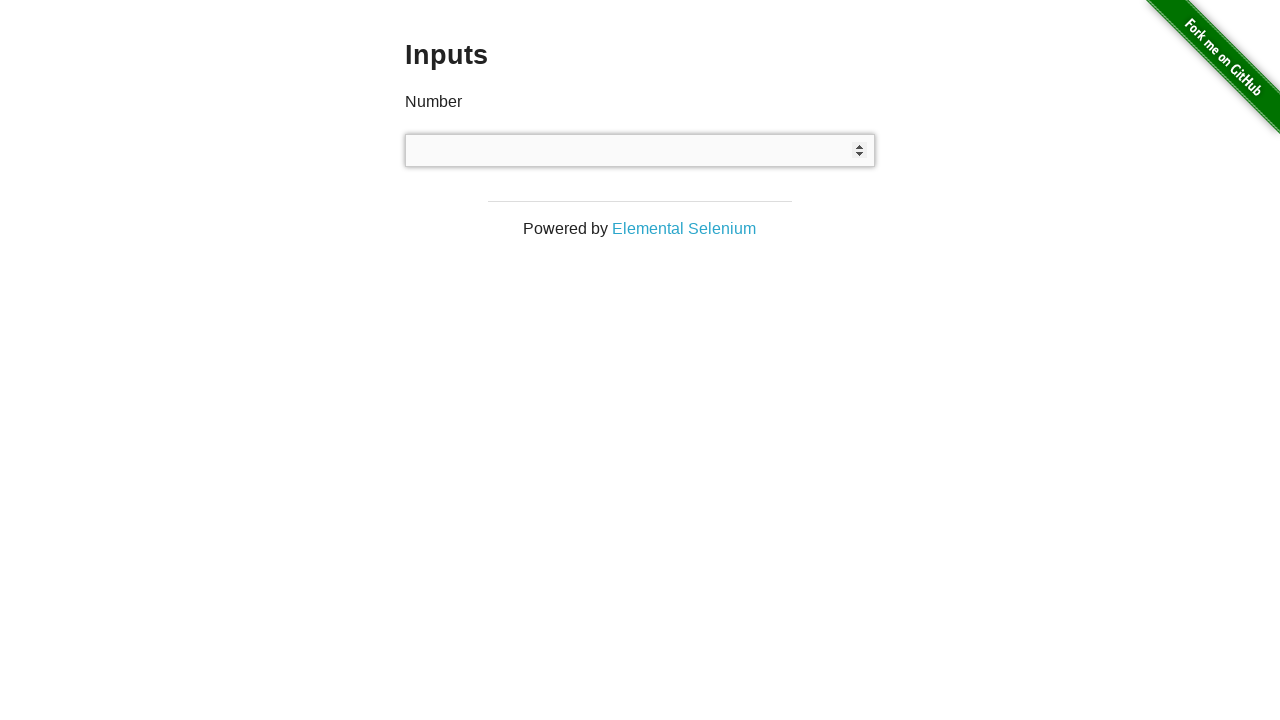

Pressed ArrowDown key to decrement the input value on input[type='number']
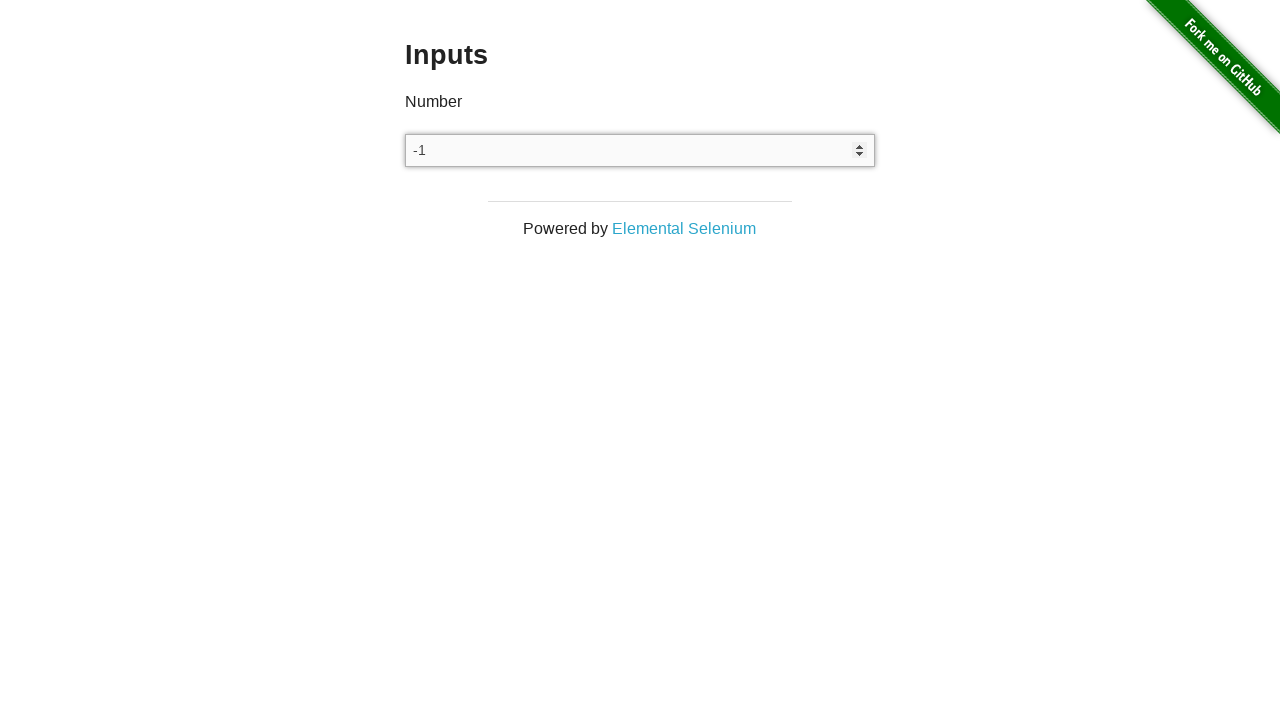

Verified that the input value was decremented to -1
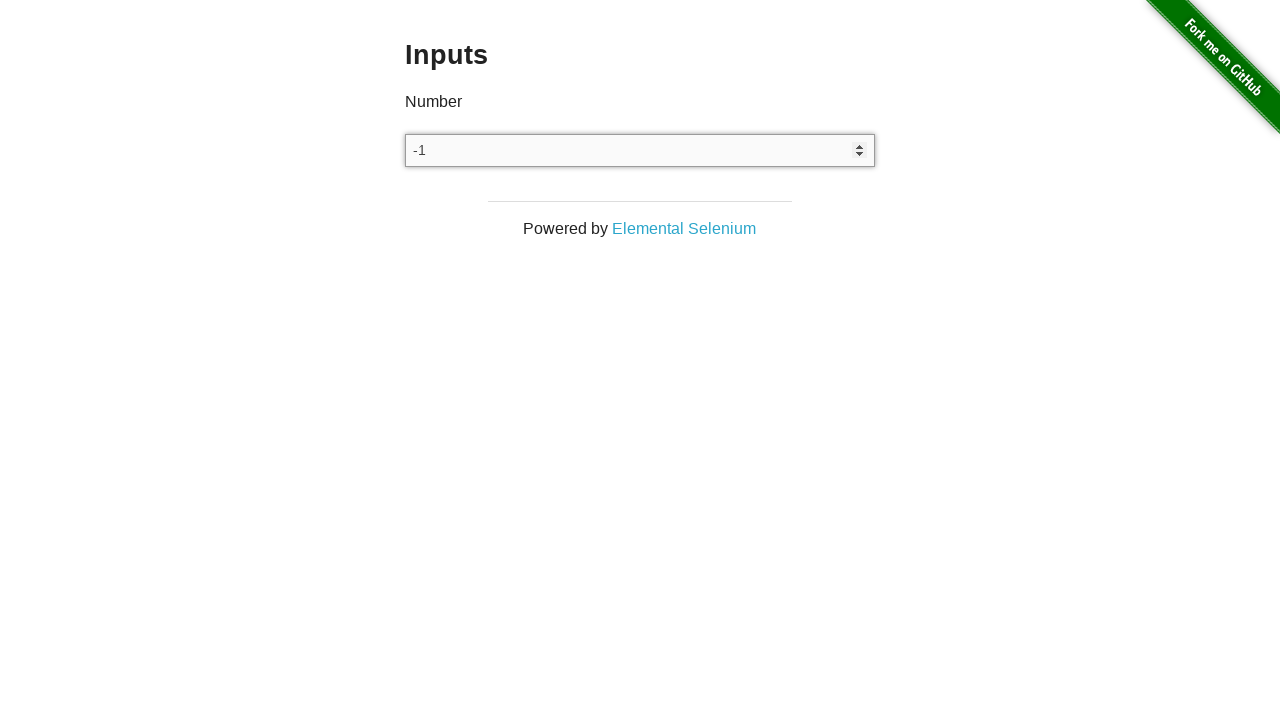

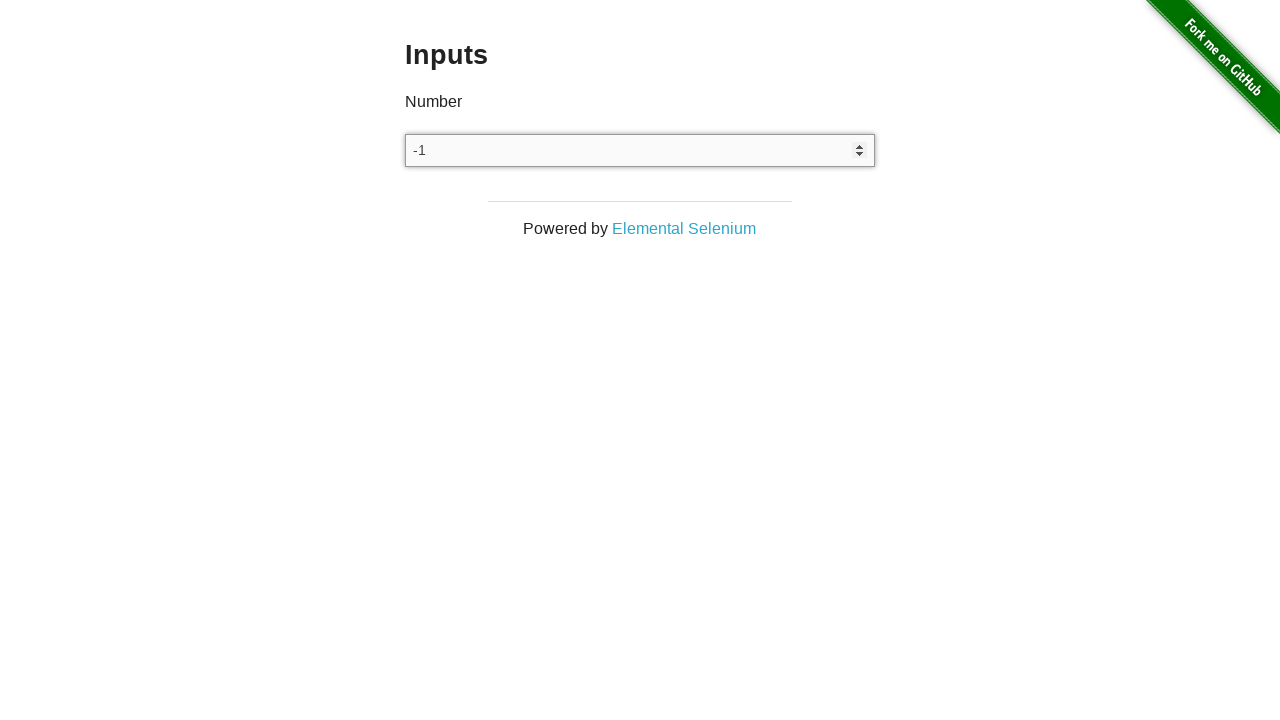